Tests registration form by filling in first name, last name, and email fields, then submitting the form and verifying successful registration message

Starting URL: http://suninjuly.github.io/registration1.html

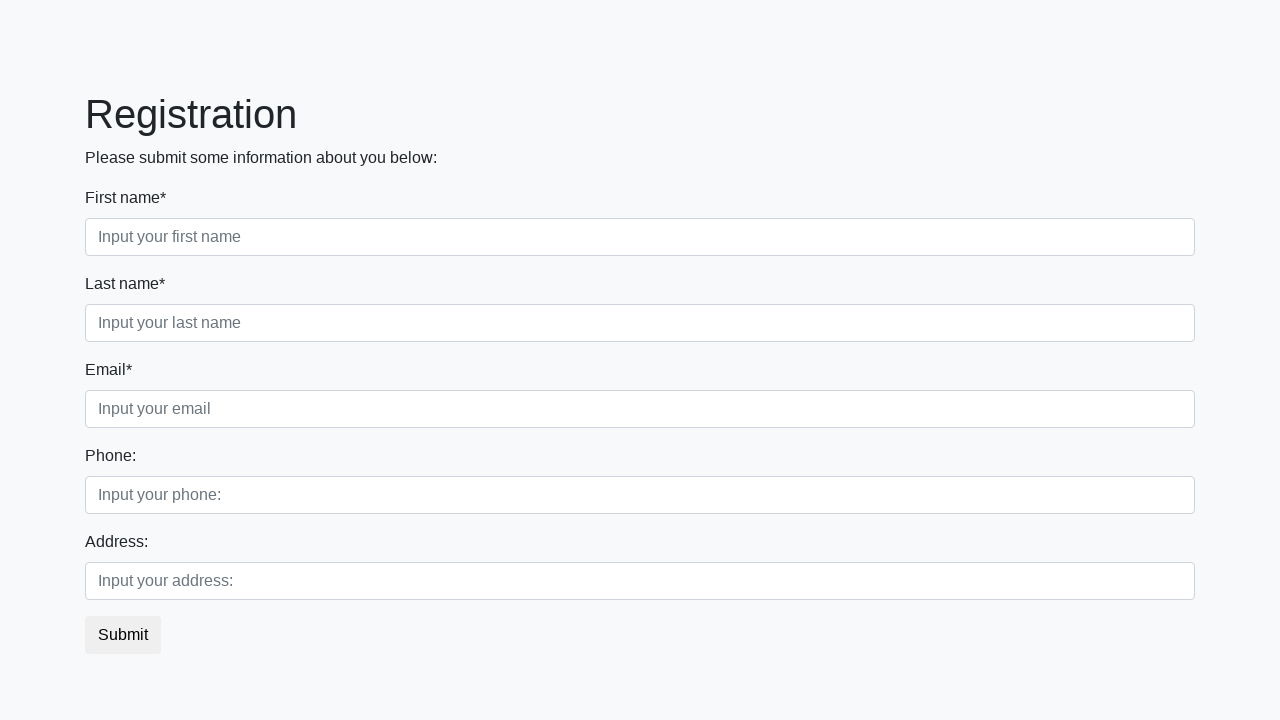

Filled in first name field with 'John' on [placeholder*='first name']
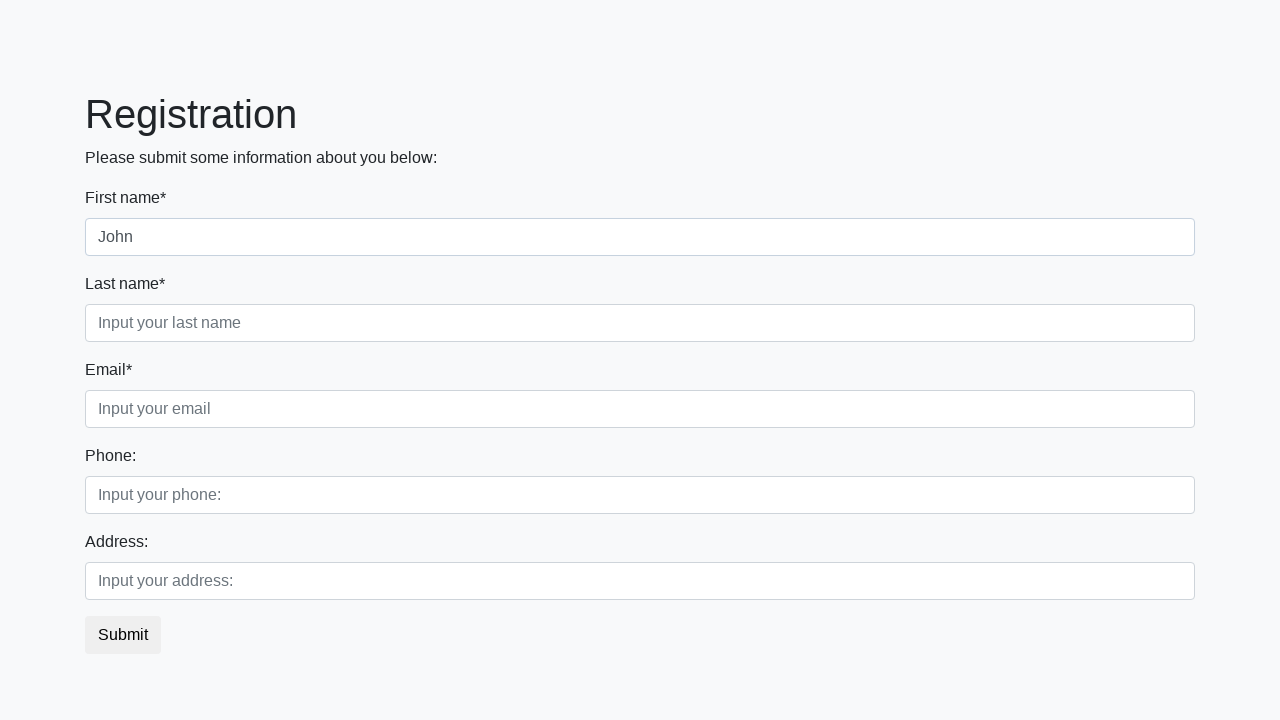

Filled in last name field with 'Smith' on [placeholder*='last name']
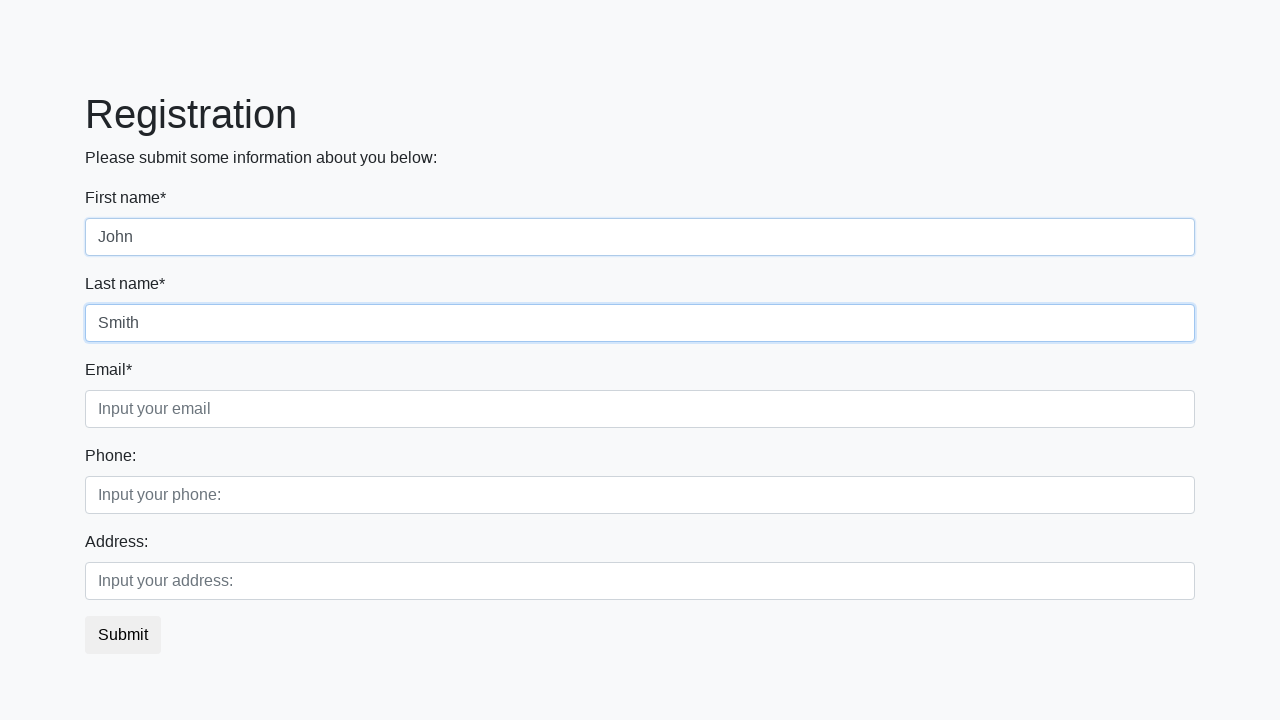

Filled in email field with 'john.smith@example.com' on [placeholder*='email']
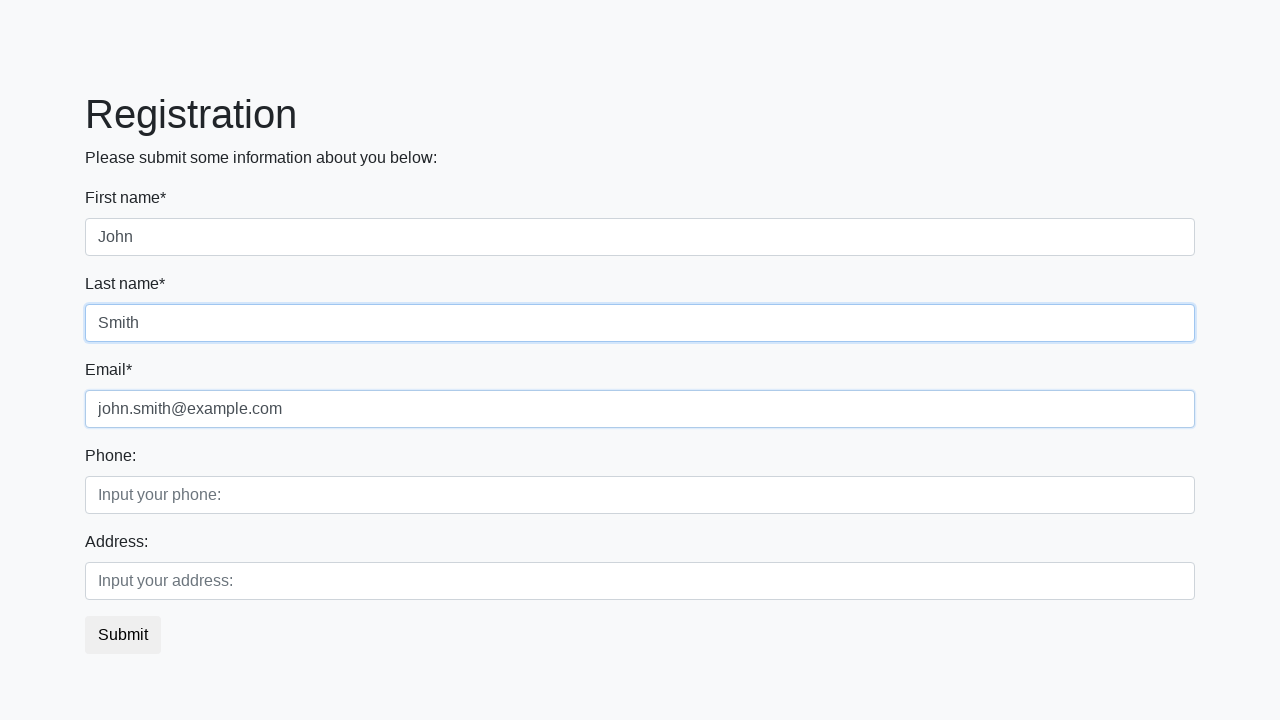

Clicked submit button to register at (123, 635) on button.btn
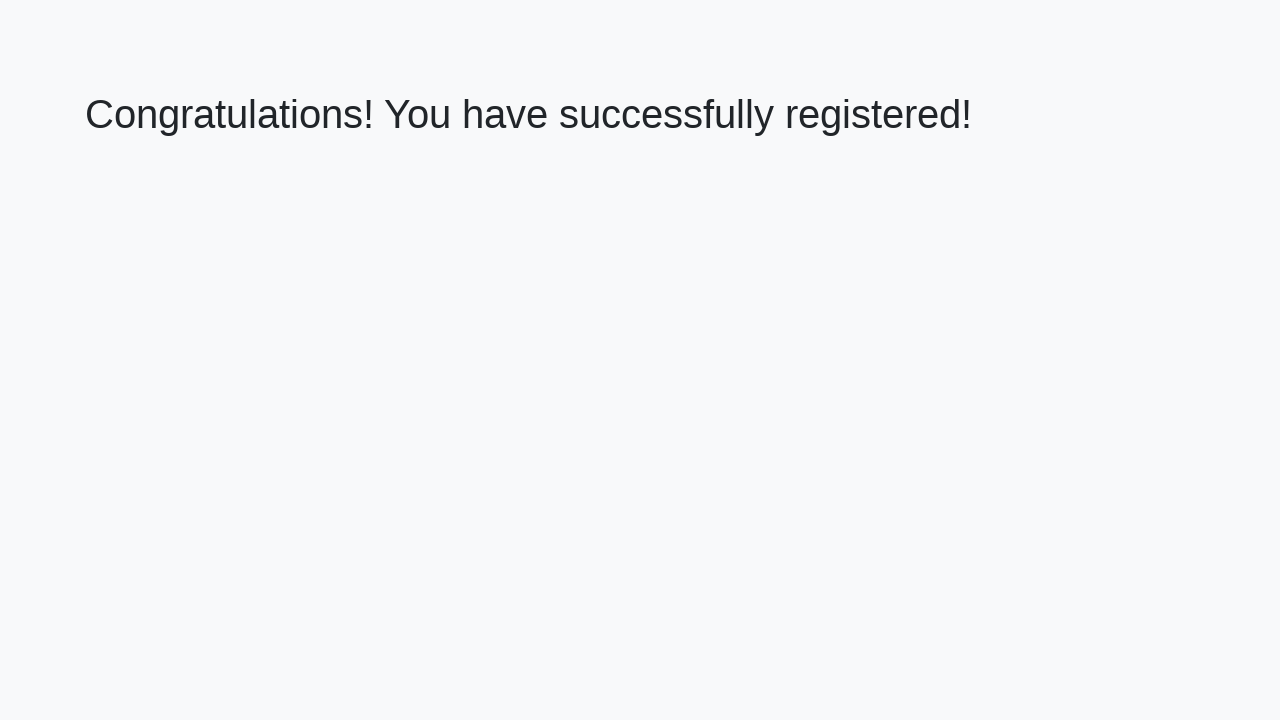

Success message appeared on page
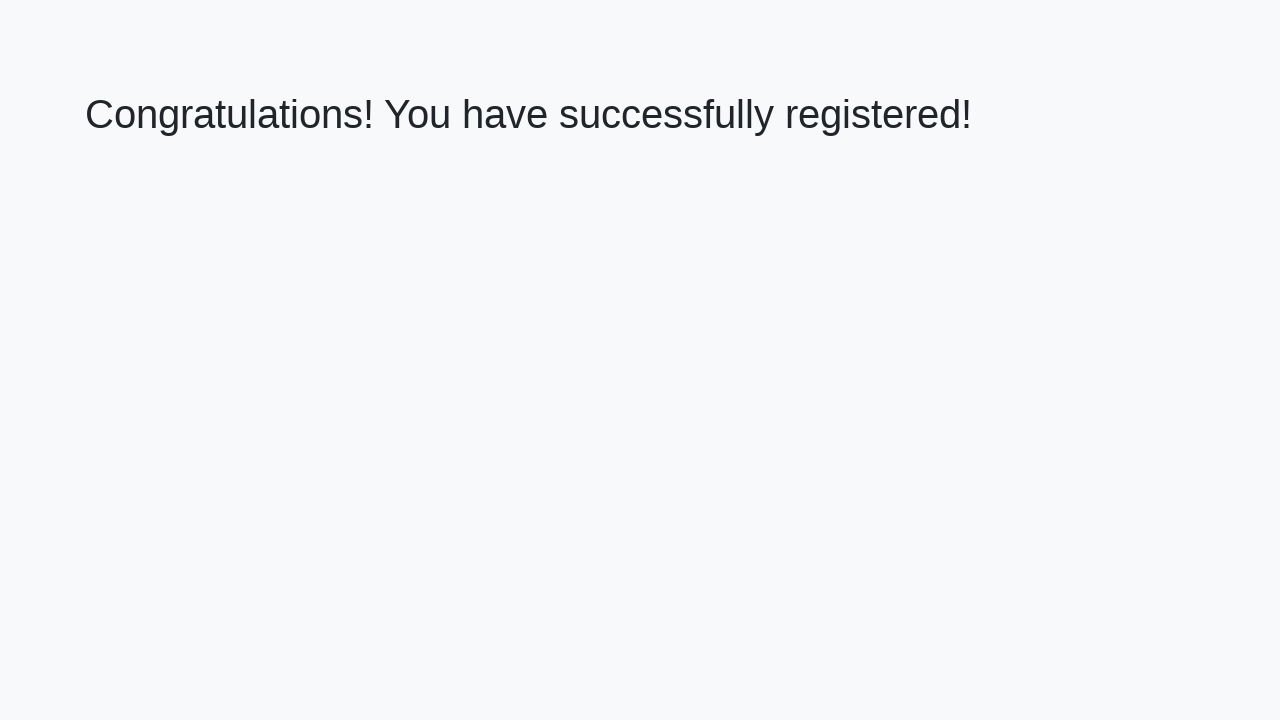

Retrieved success message text
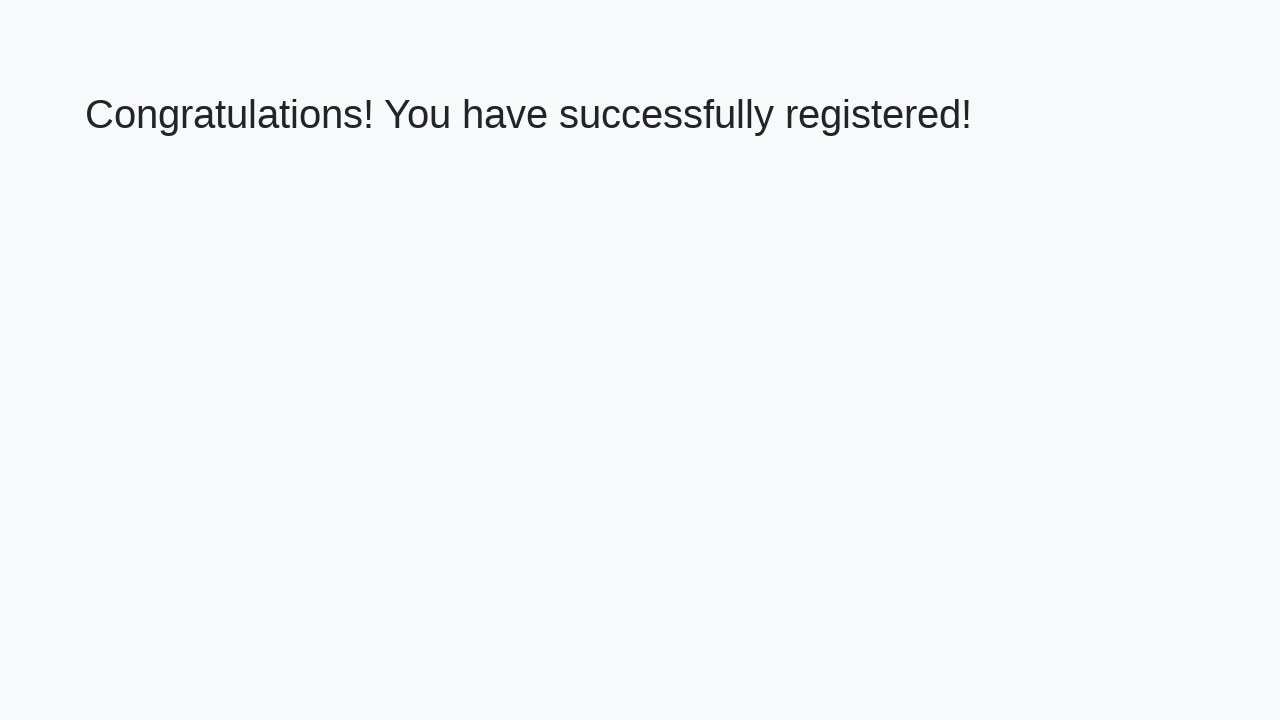

Verified registration success message matches expected text
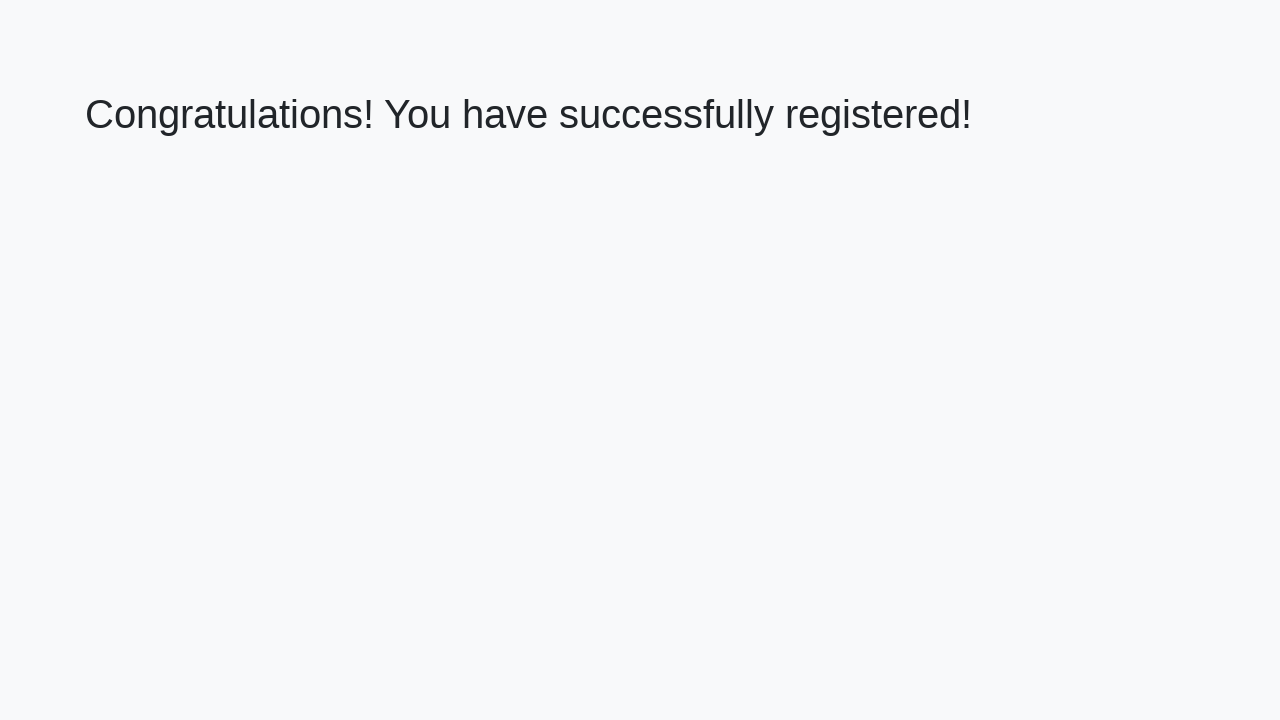

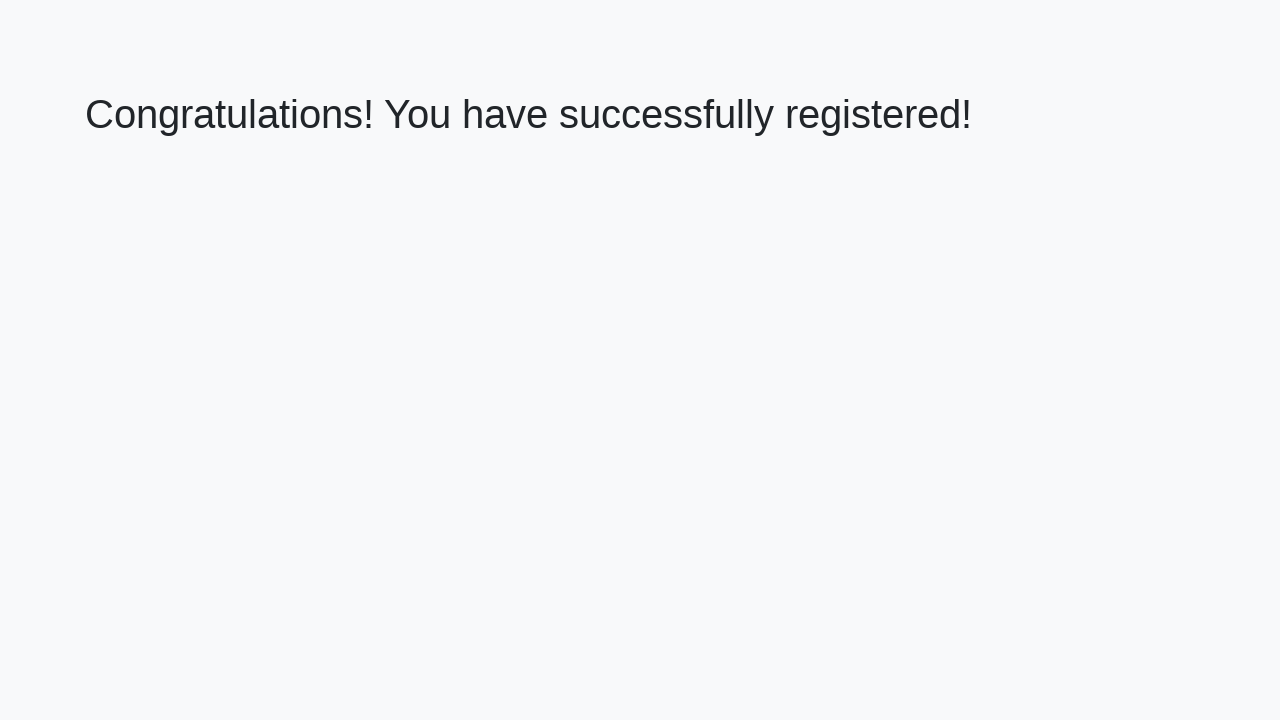